Opens all links from the first footer column in new tabs and switches through each tab to verify they load correctly

Starting URL: https://rahulshettyacademy.com/AutomationPractice/

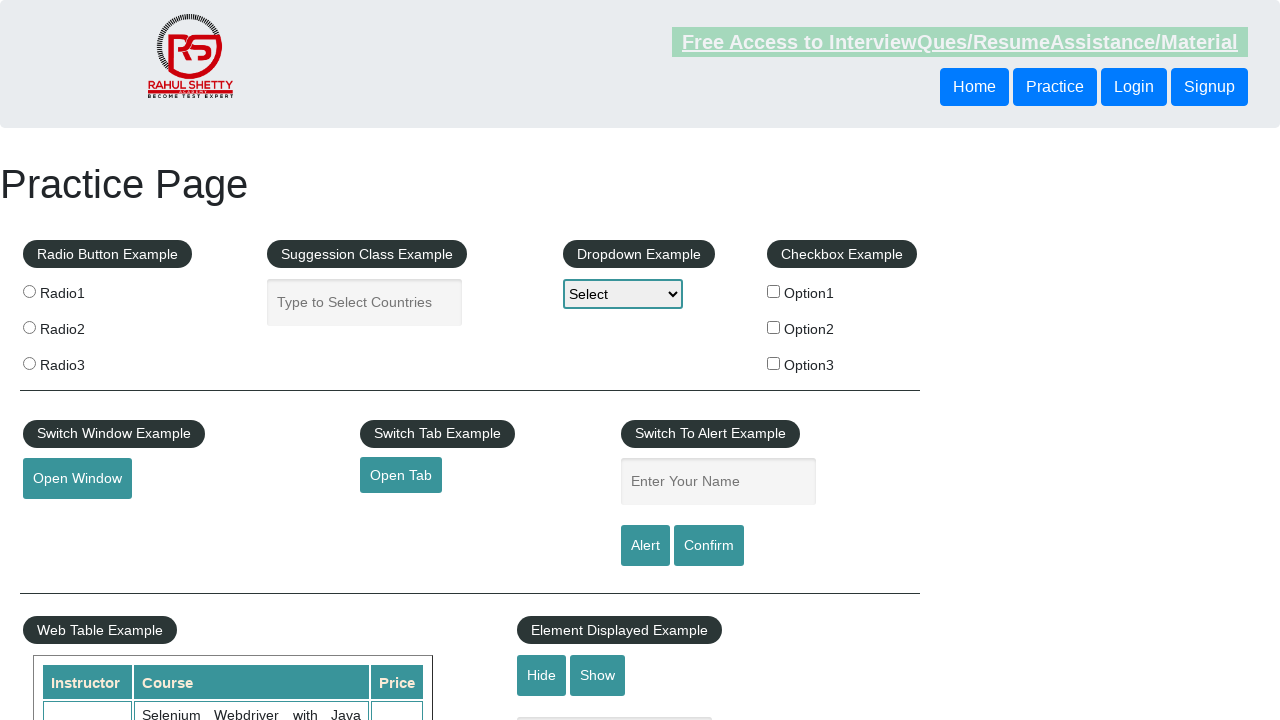

Footer element #gf-BIG loaded
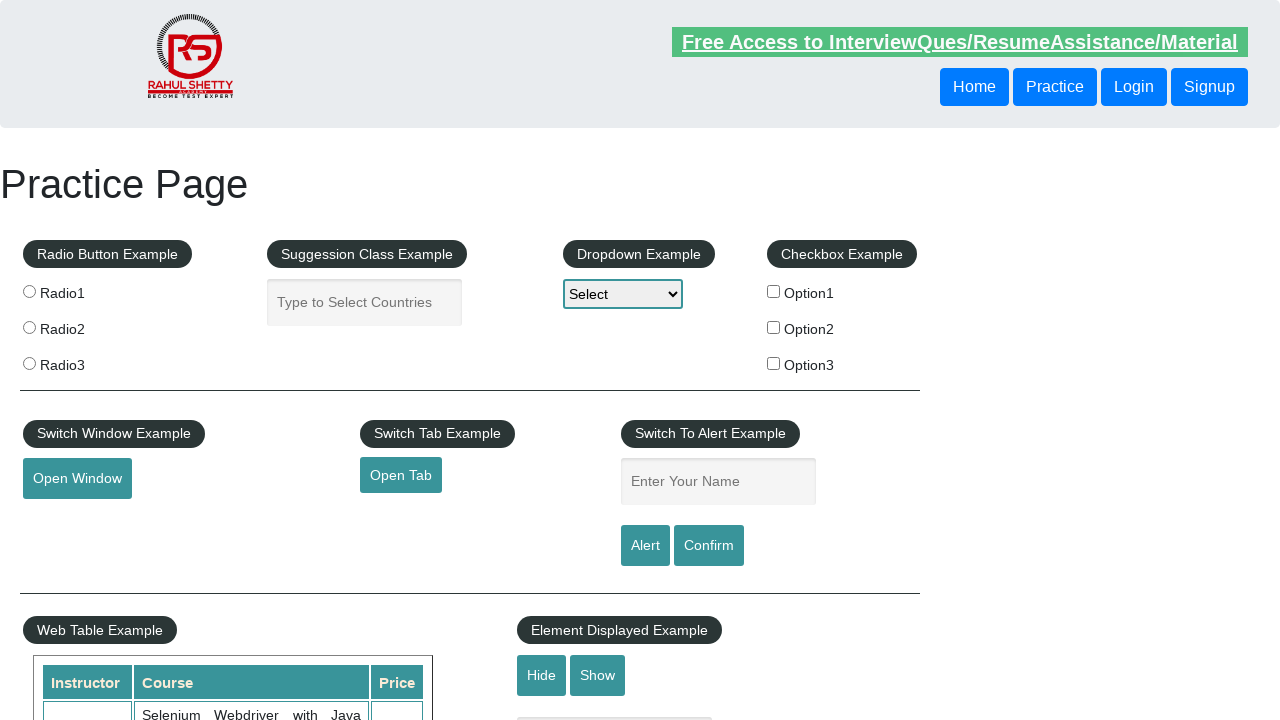

Located first footer column
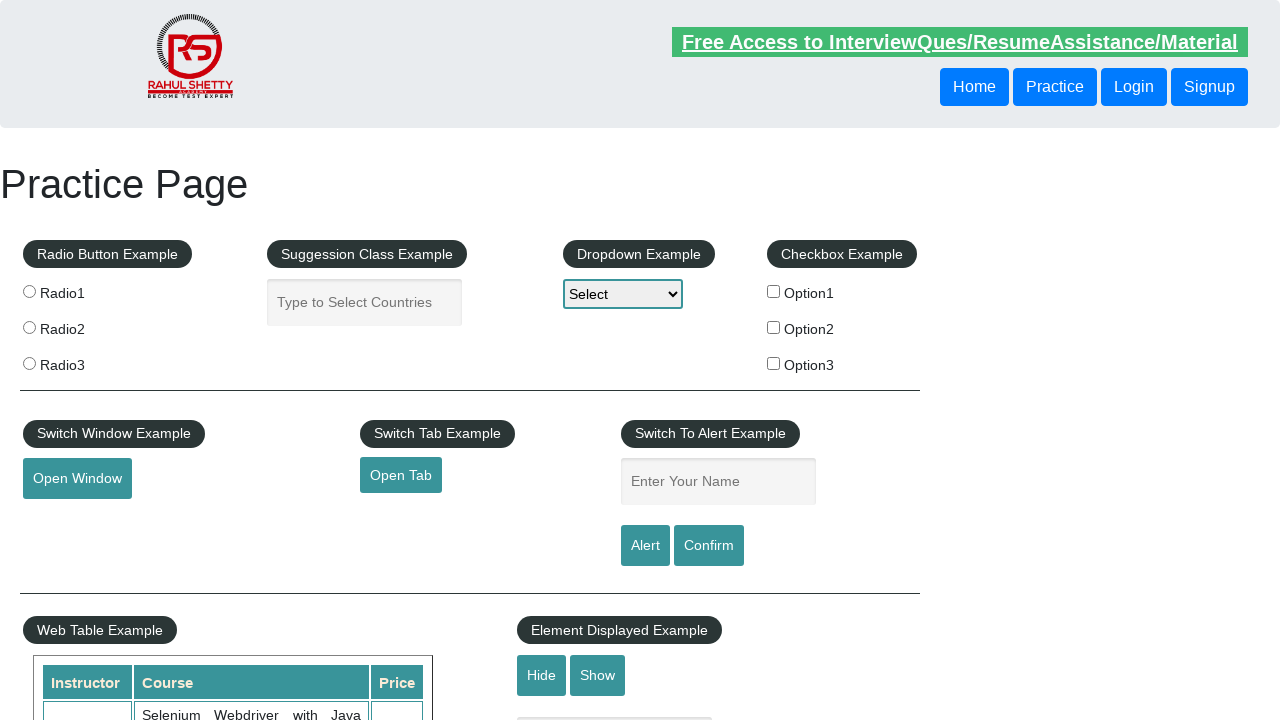

Found 5 links in first footer column
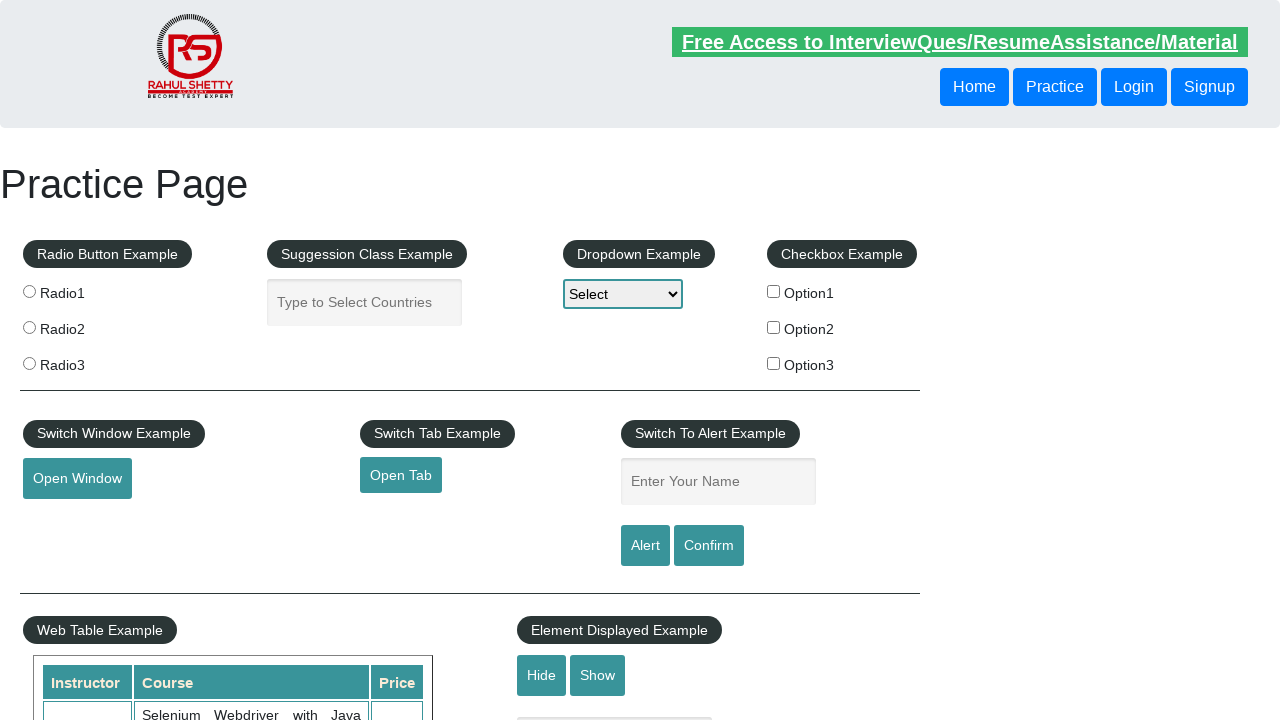

Retrieved href for link 1: http://www.restapitutorial.com/
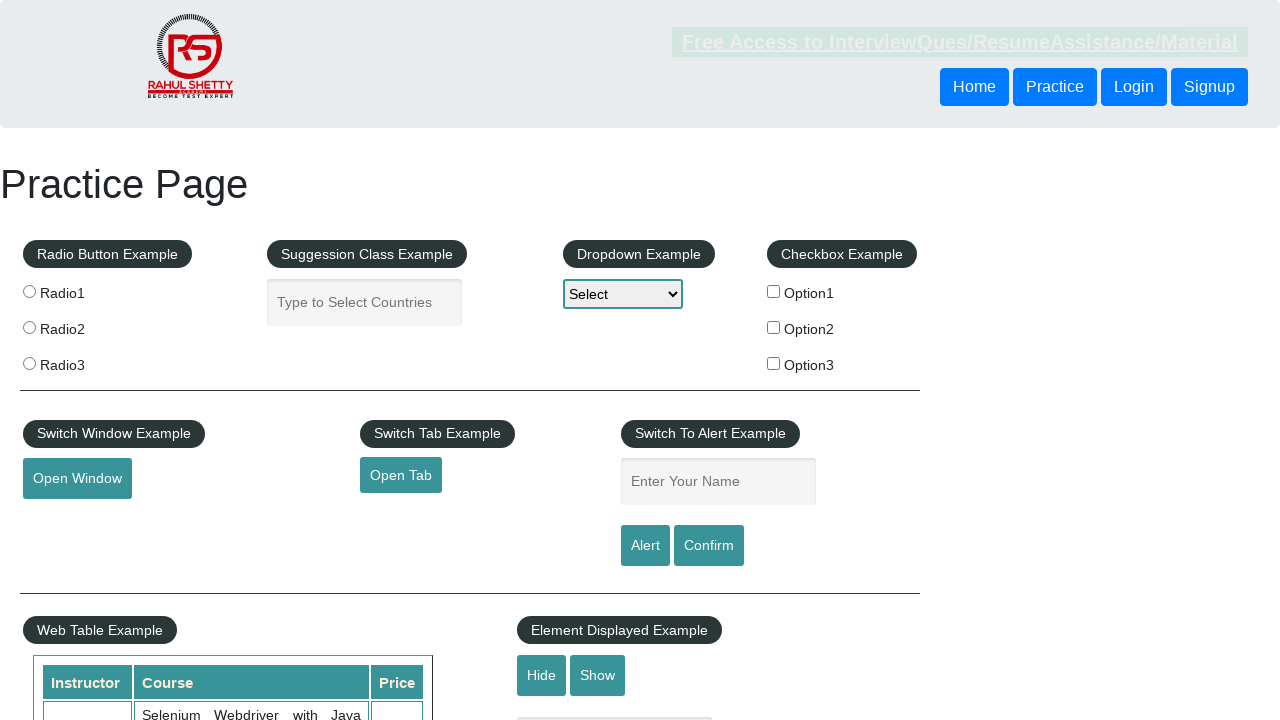

Opened new tab for link 1
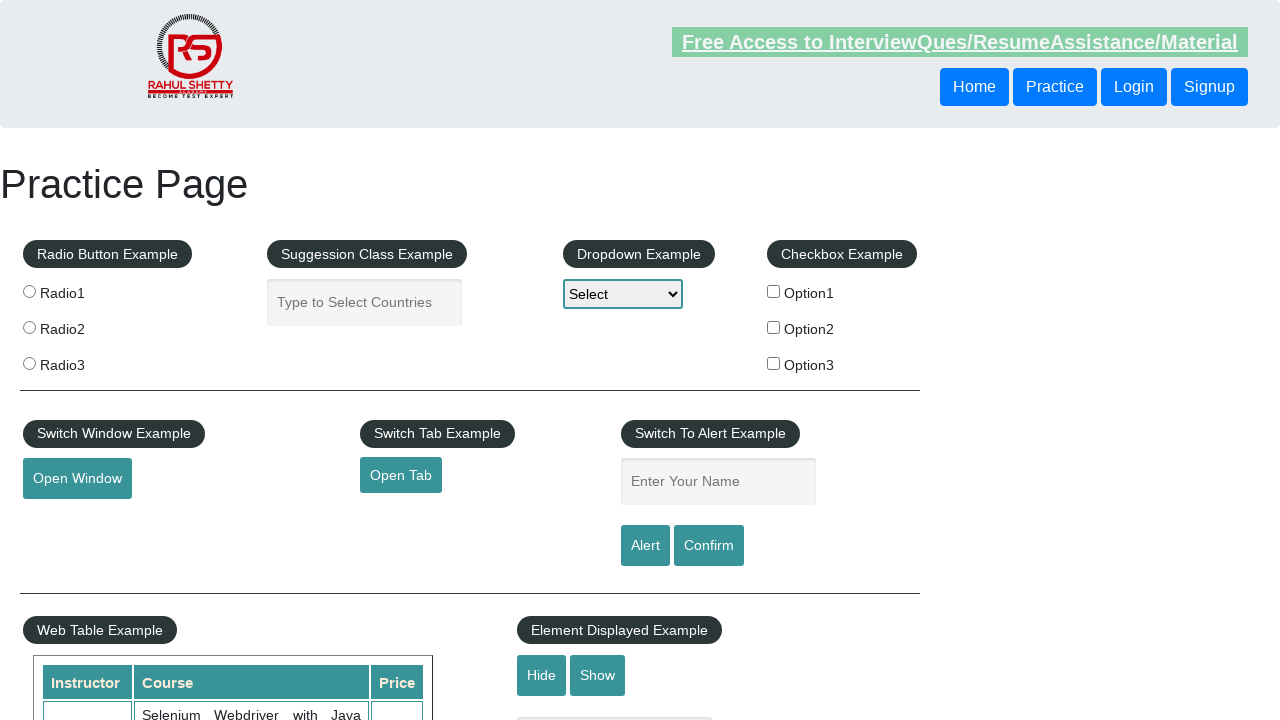

Navigated to http://www.restapitutorial.com/ in new tab
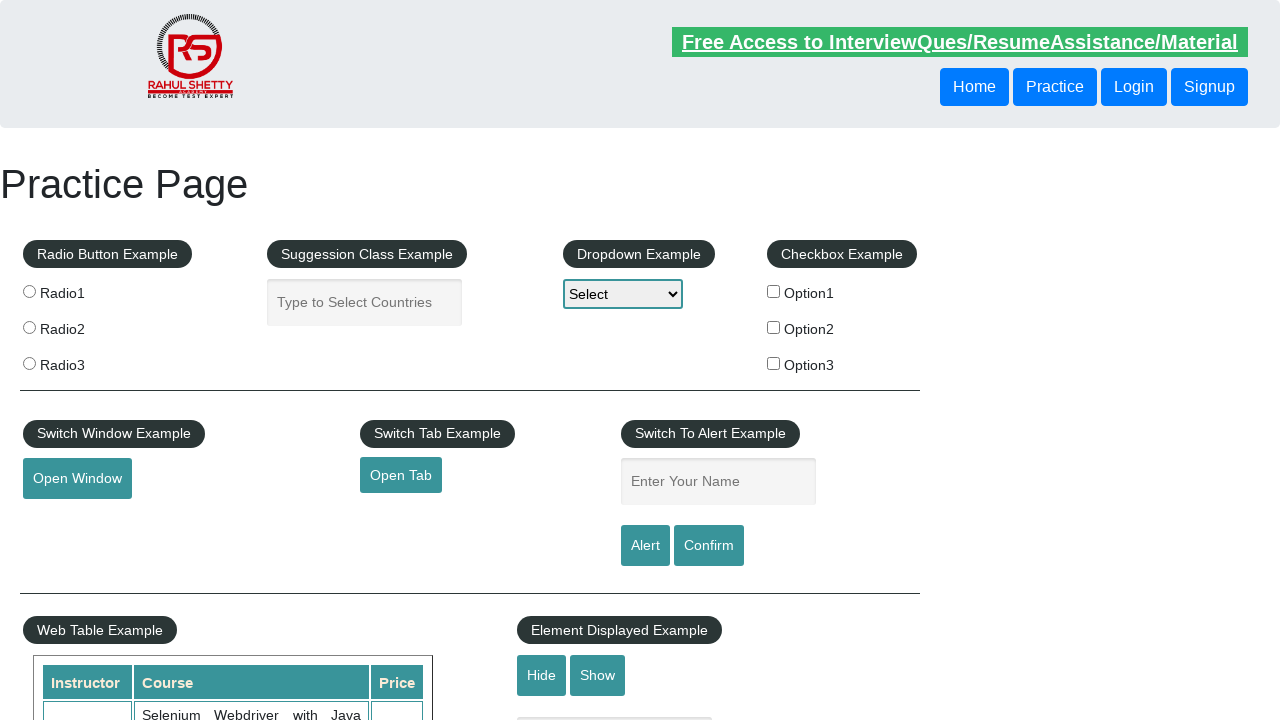

Retrieved href for link 2: https://www.soapui.org/
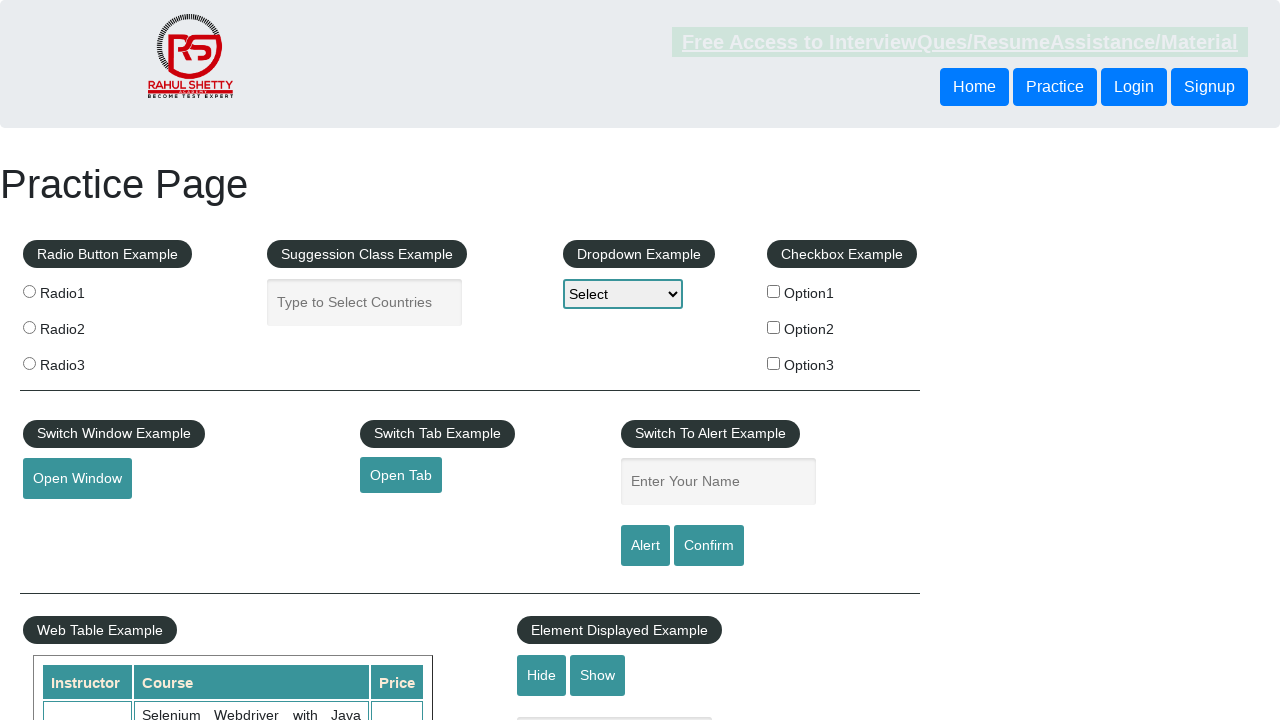

Opened new tab for link 2
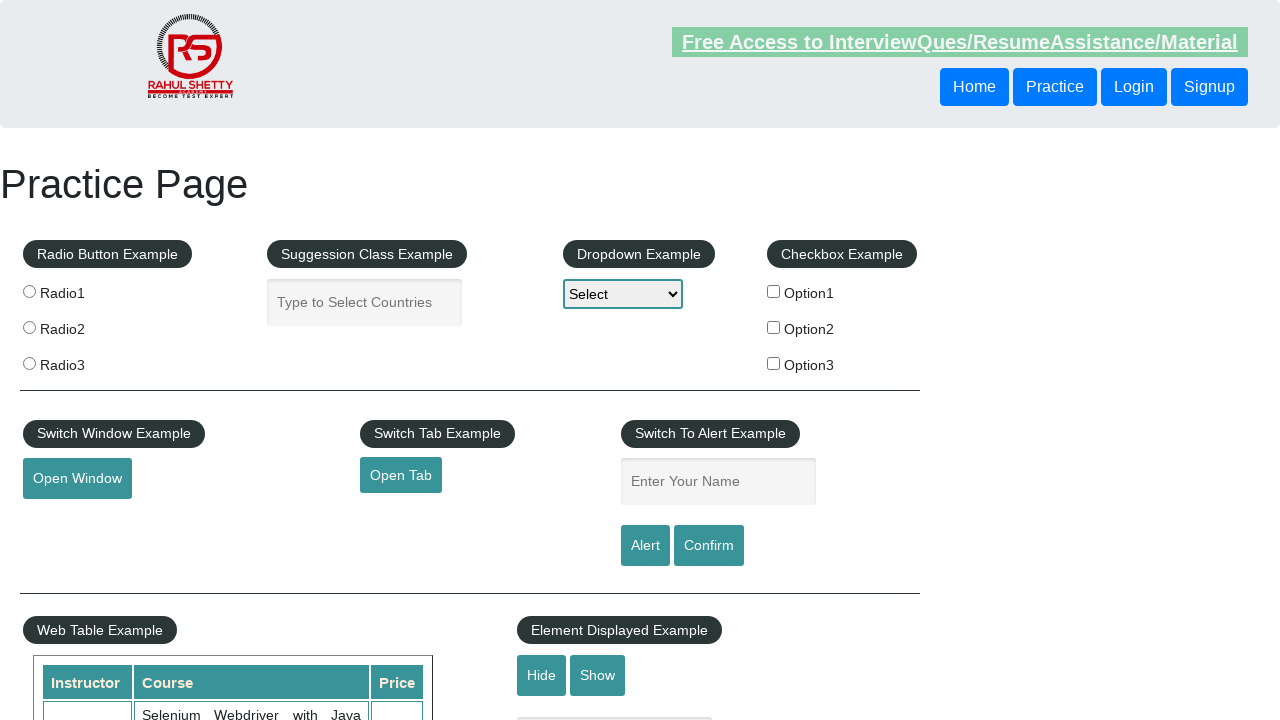

Navigated to https://www.soapui.org/ in new tab
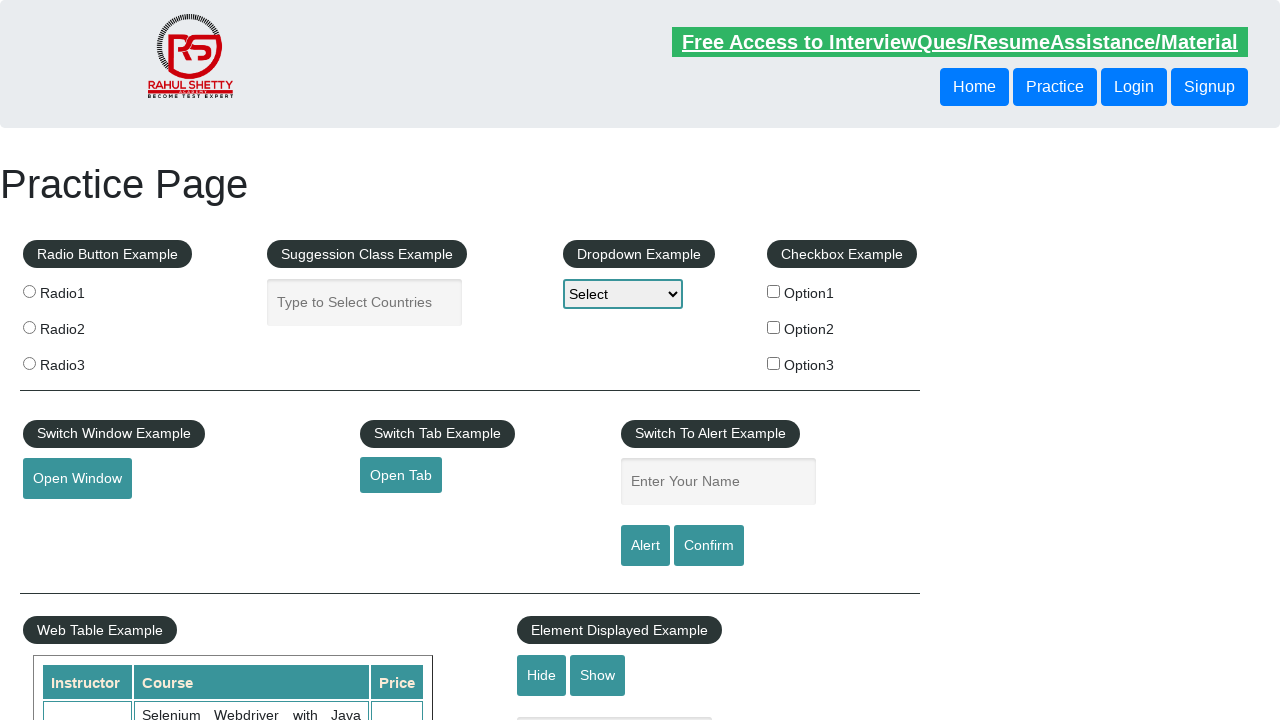

Retrieved href for link 3: https://courses.rahulshettyacademy.com/p/appium-tutorial
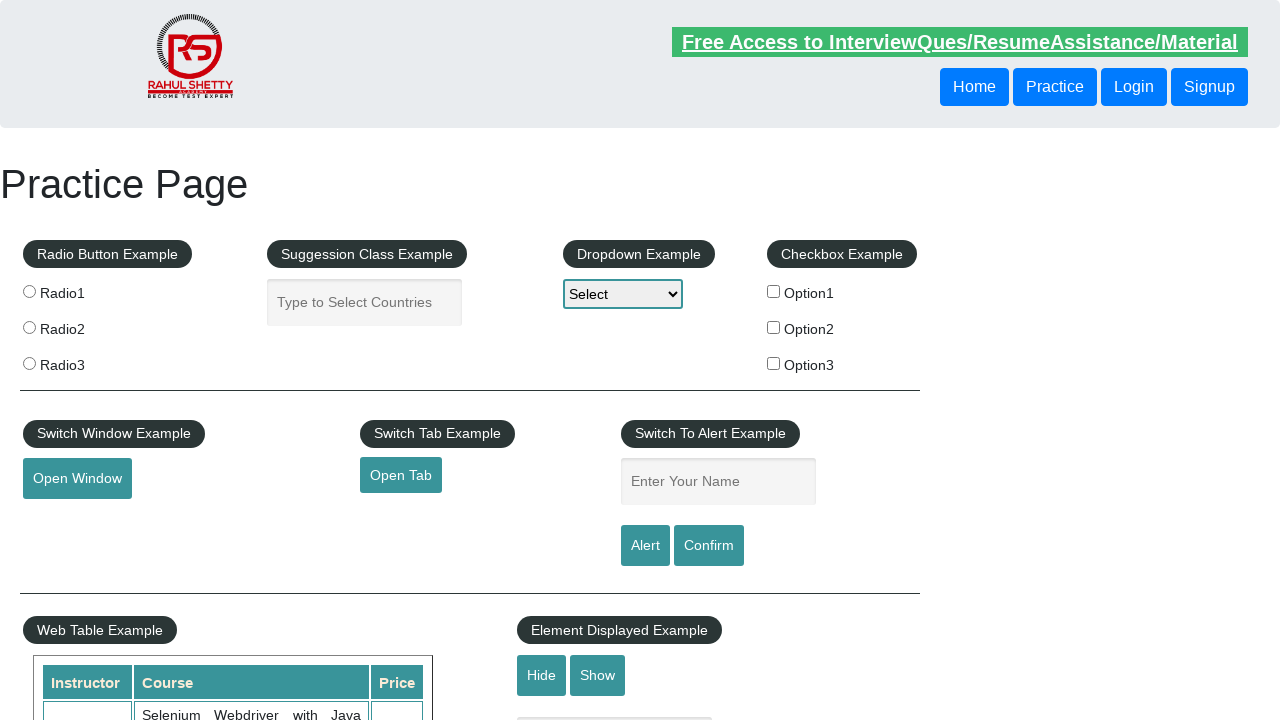

Opened new tab for link 3
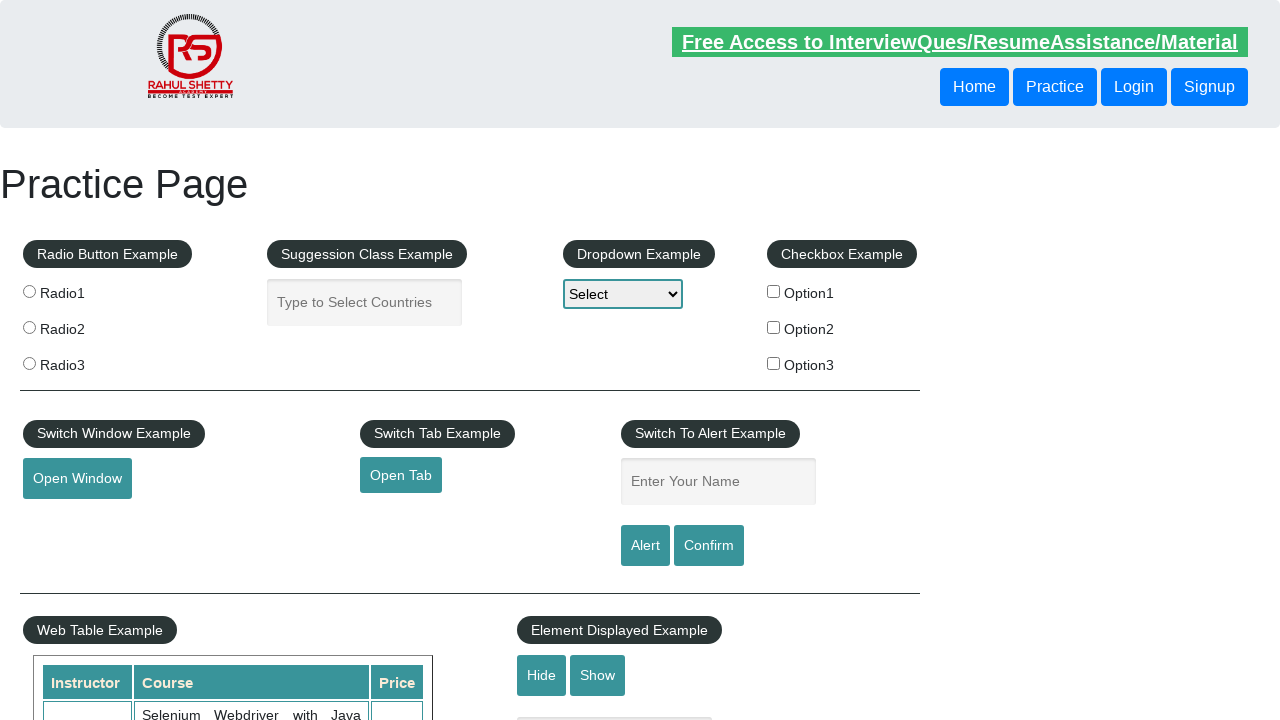

Navigated to https://courses.rahulshettyacademy.com/p/appium-tutorial in new tab
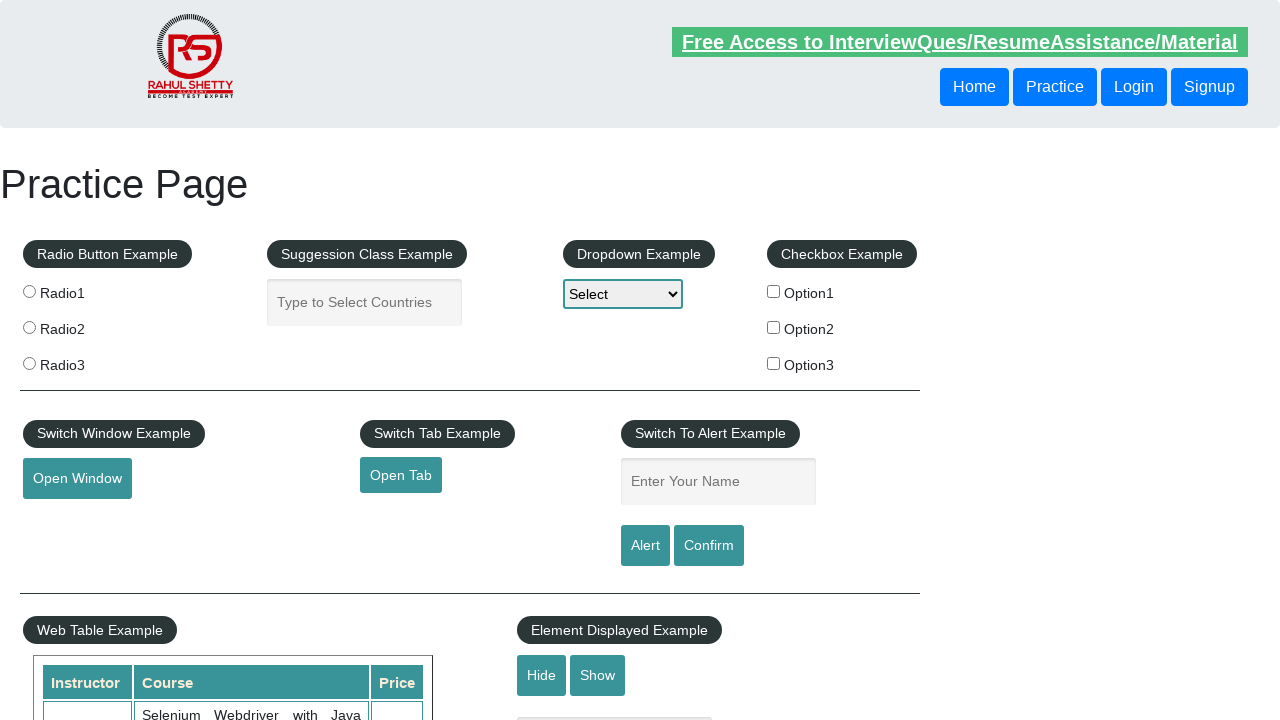

Retrieved href for link 4: https://jmeter.apache.org/
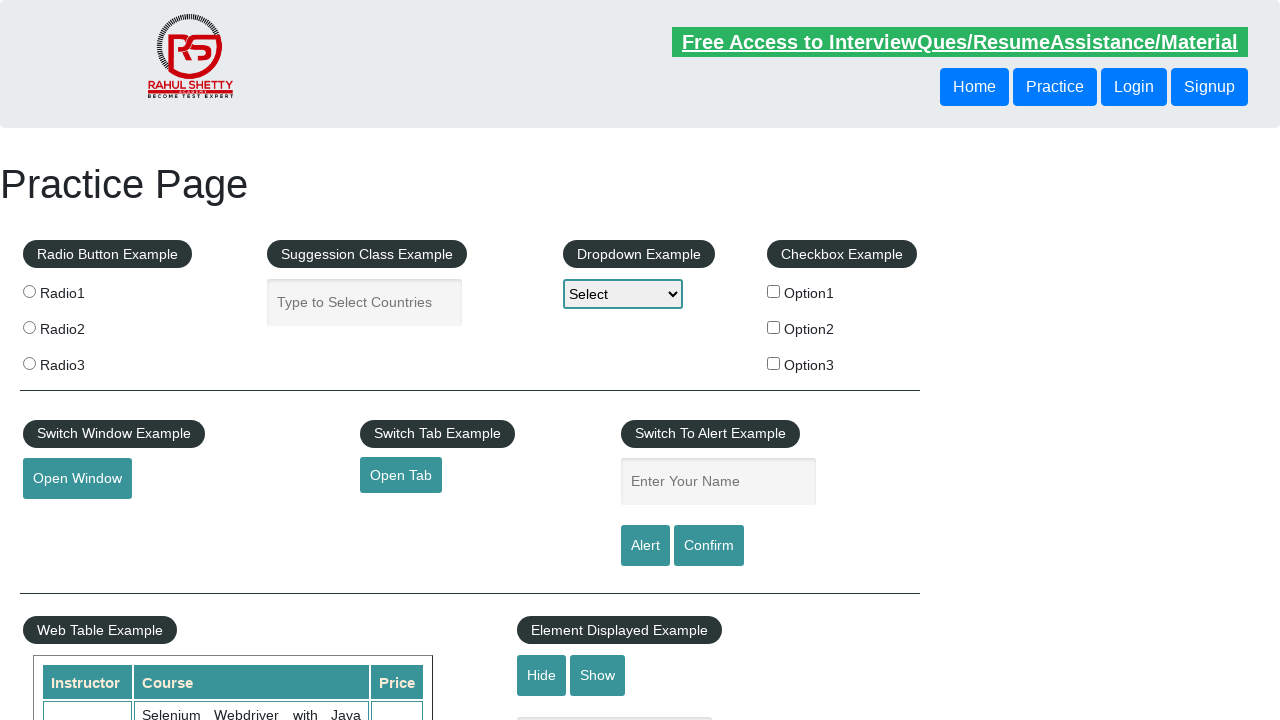

Opened new tab for link 4
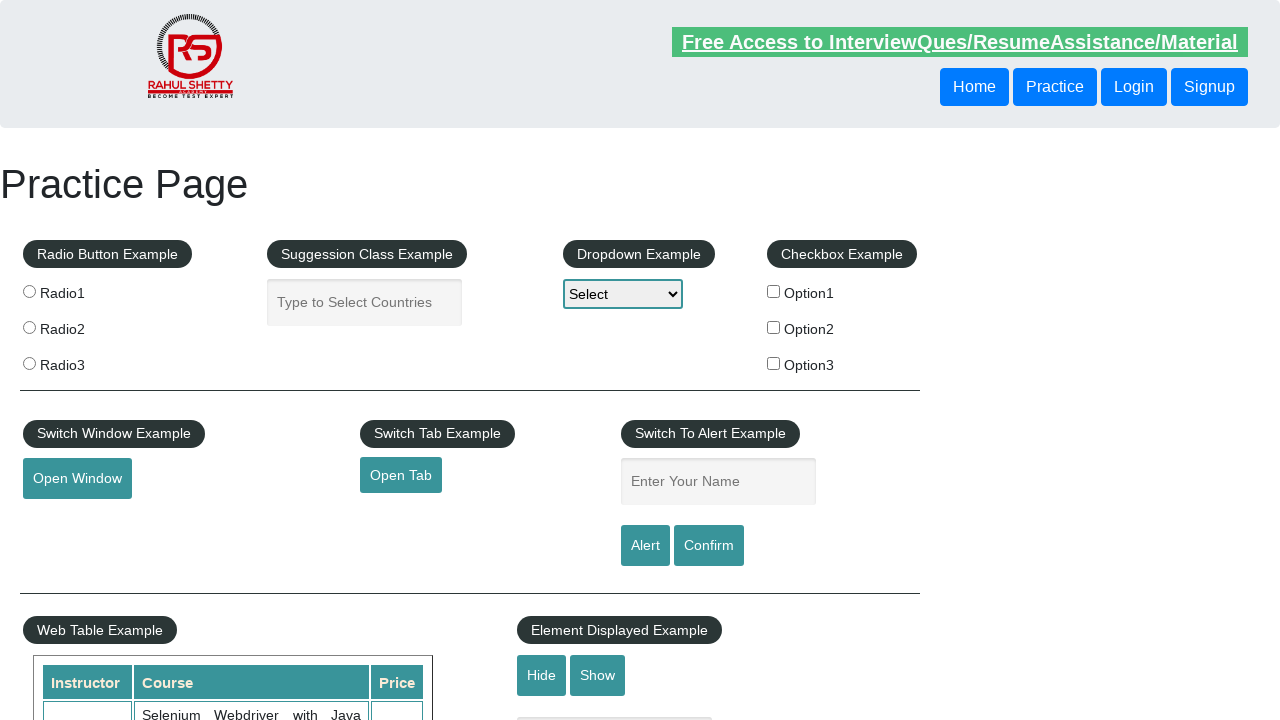

Navigated to https://jmeter.apache.org/ in new tab
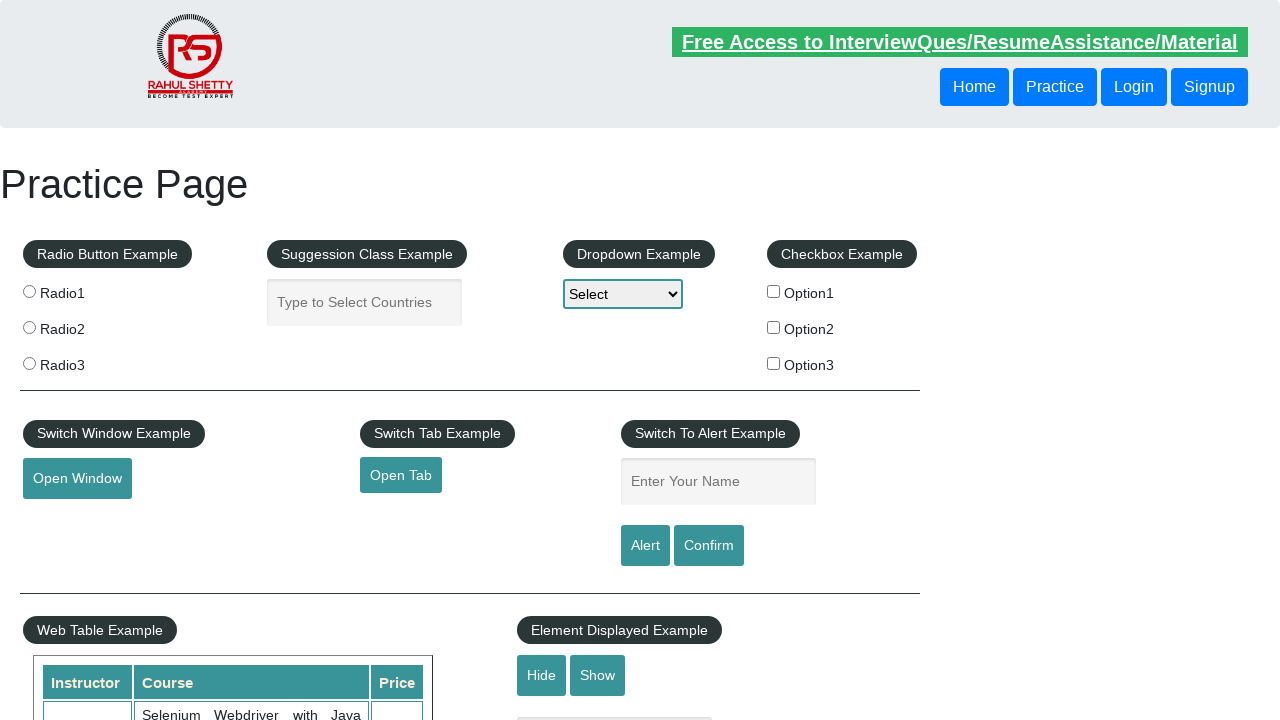

Waited for page to load (domcontentloaded)
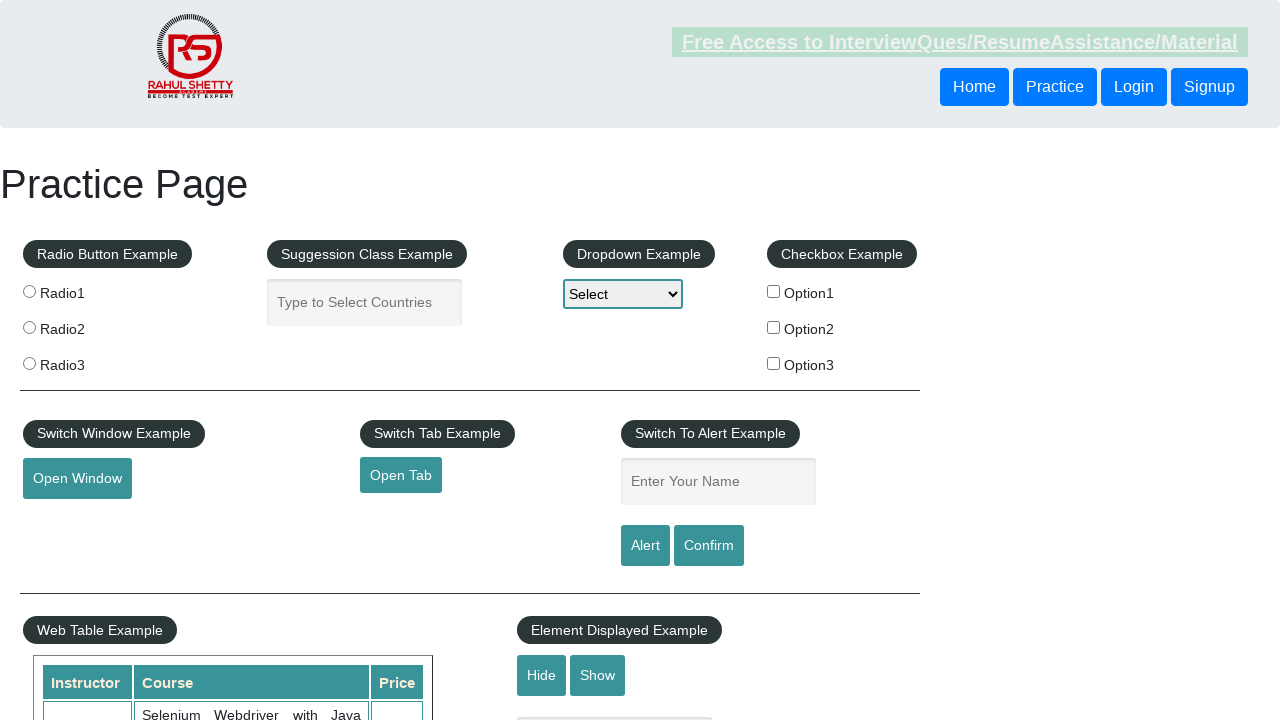

Waited for page to load (domcontentloaded)
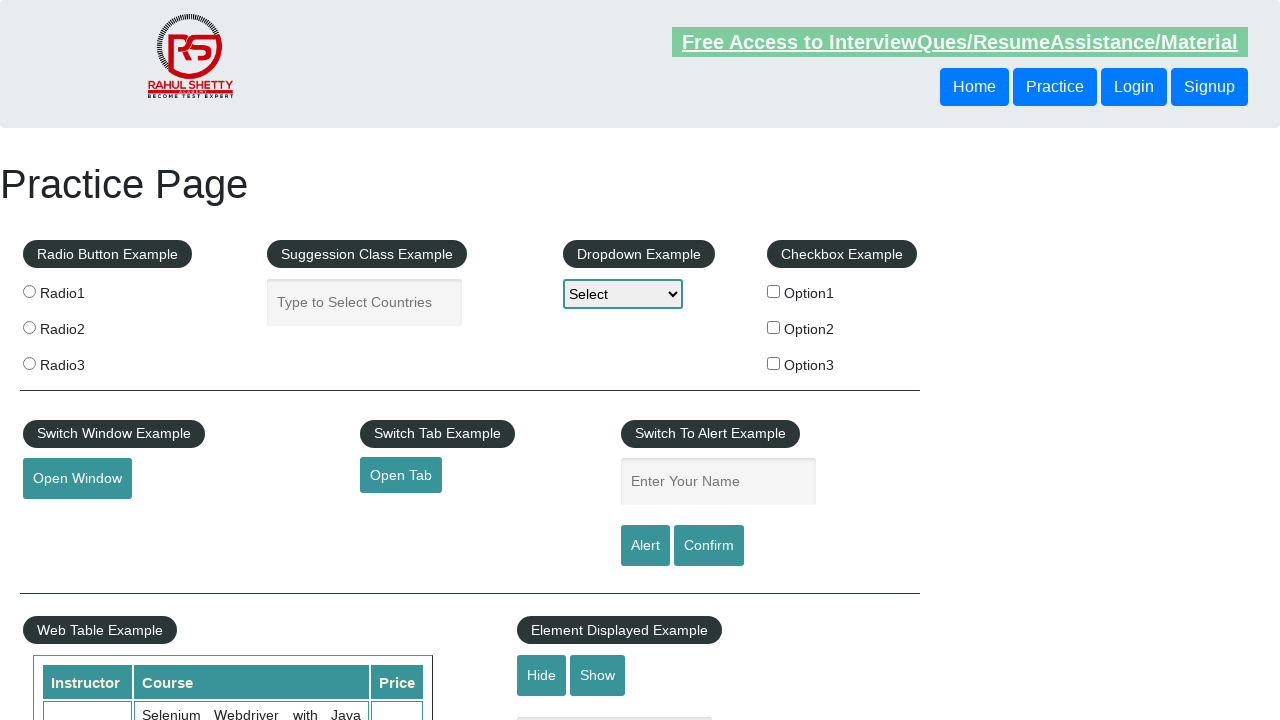

Waited for page to load (domcontentloaded)
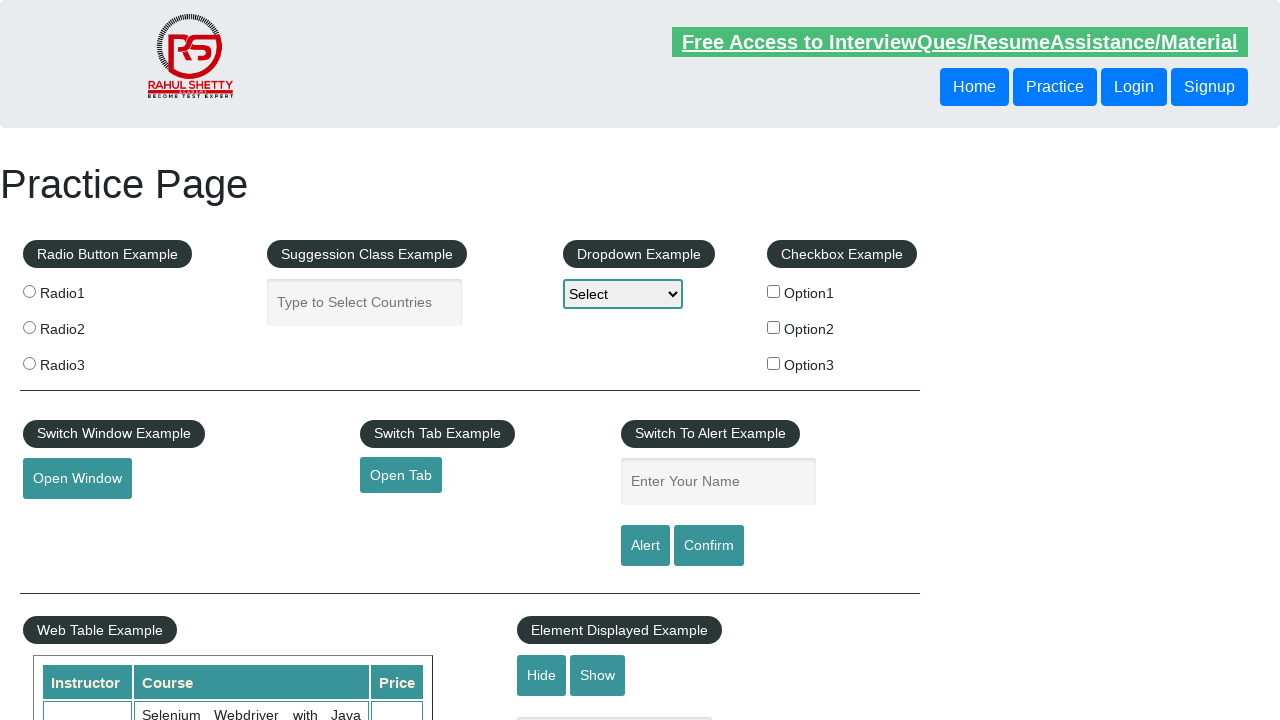

Waited for page to load (domcontentloaded)
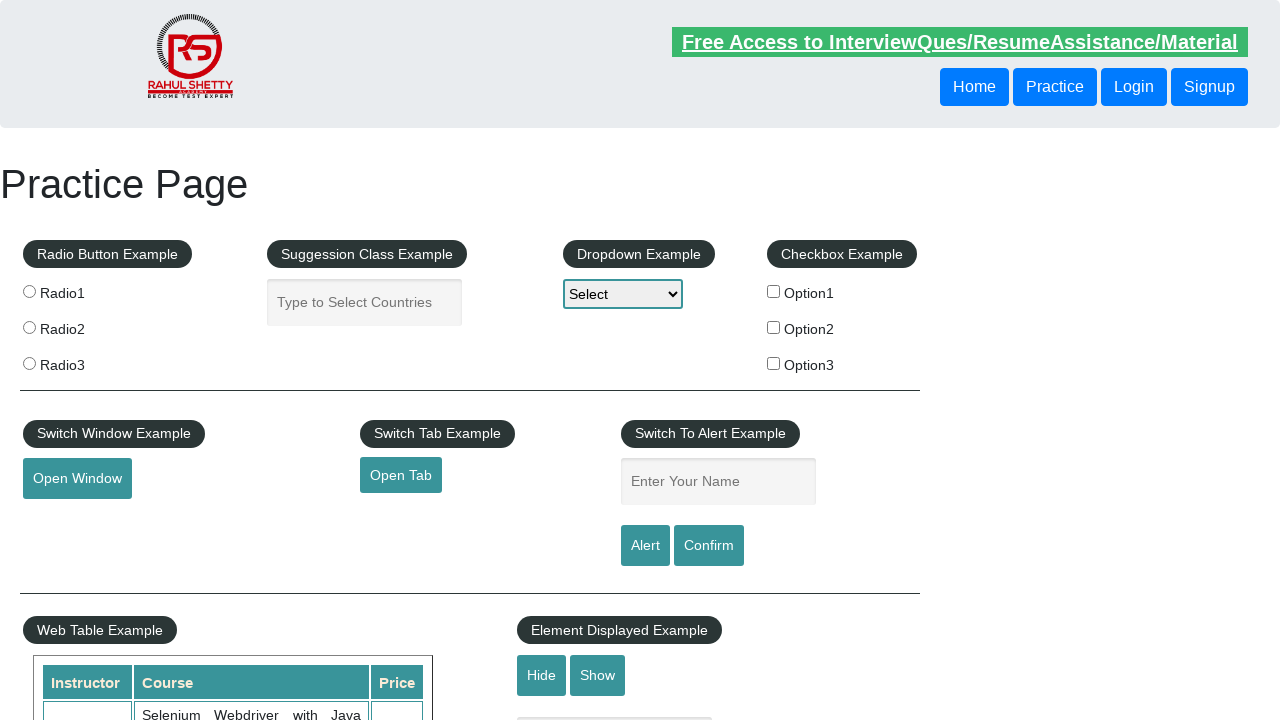

Closed opened tab
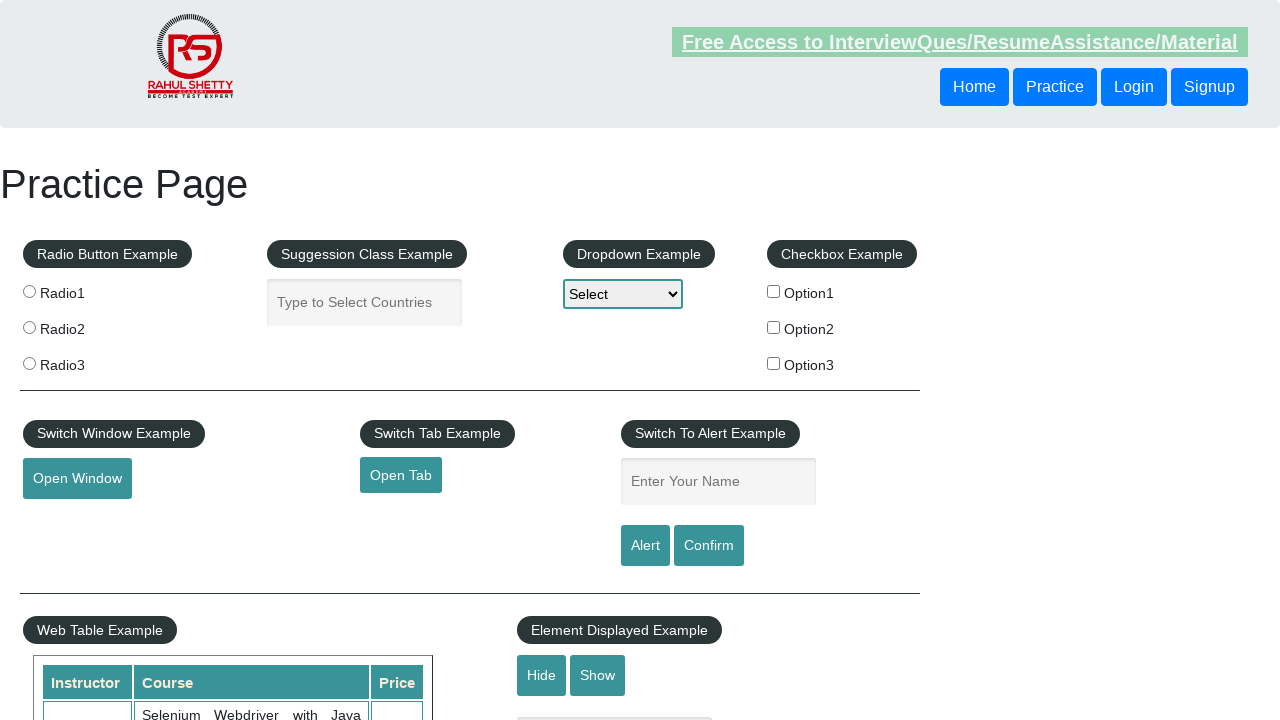

Closed opened tab
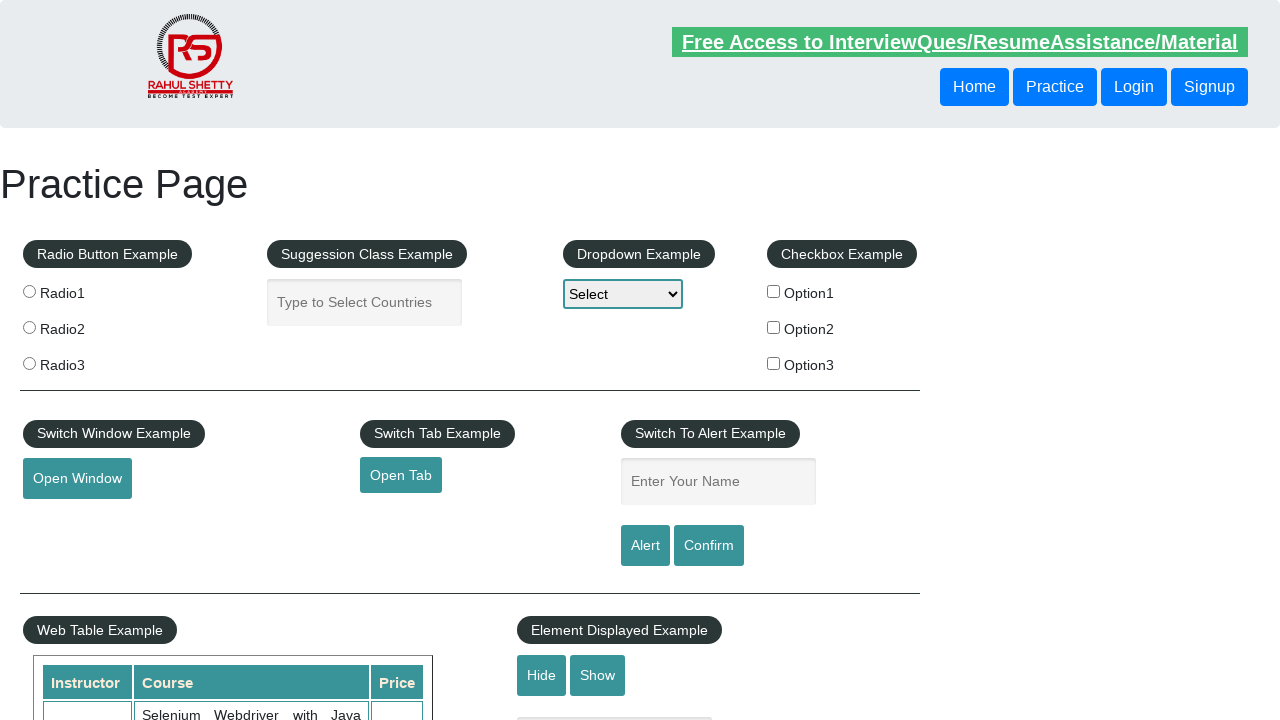

Closed opened tab
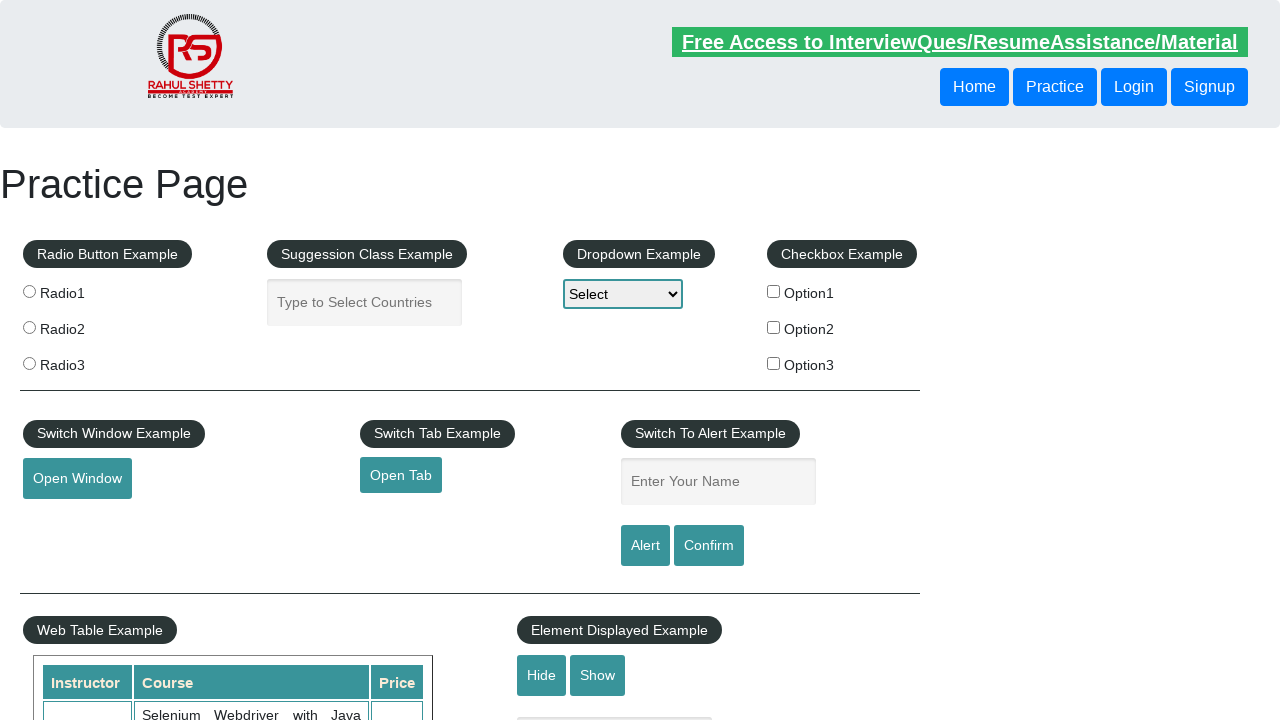

Closed opened tab
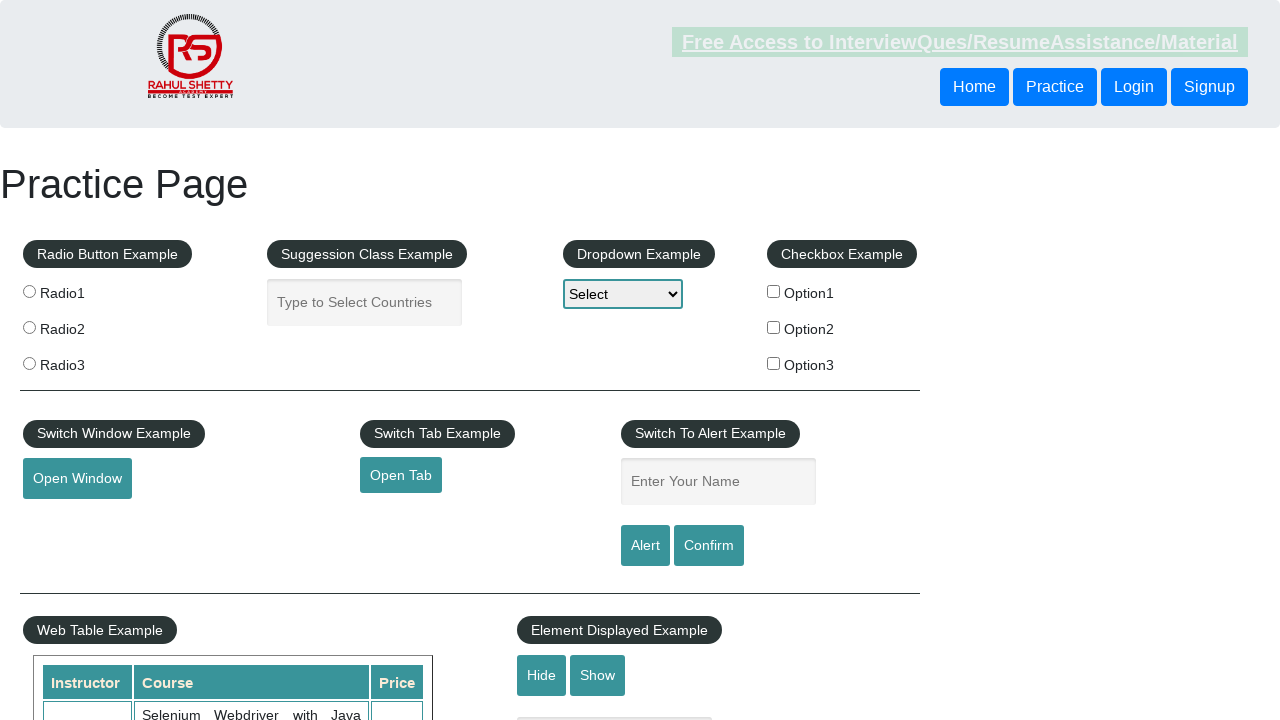

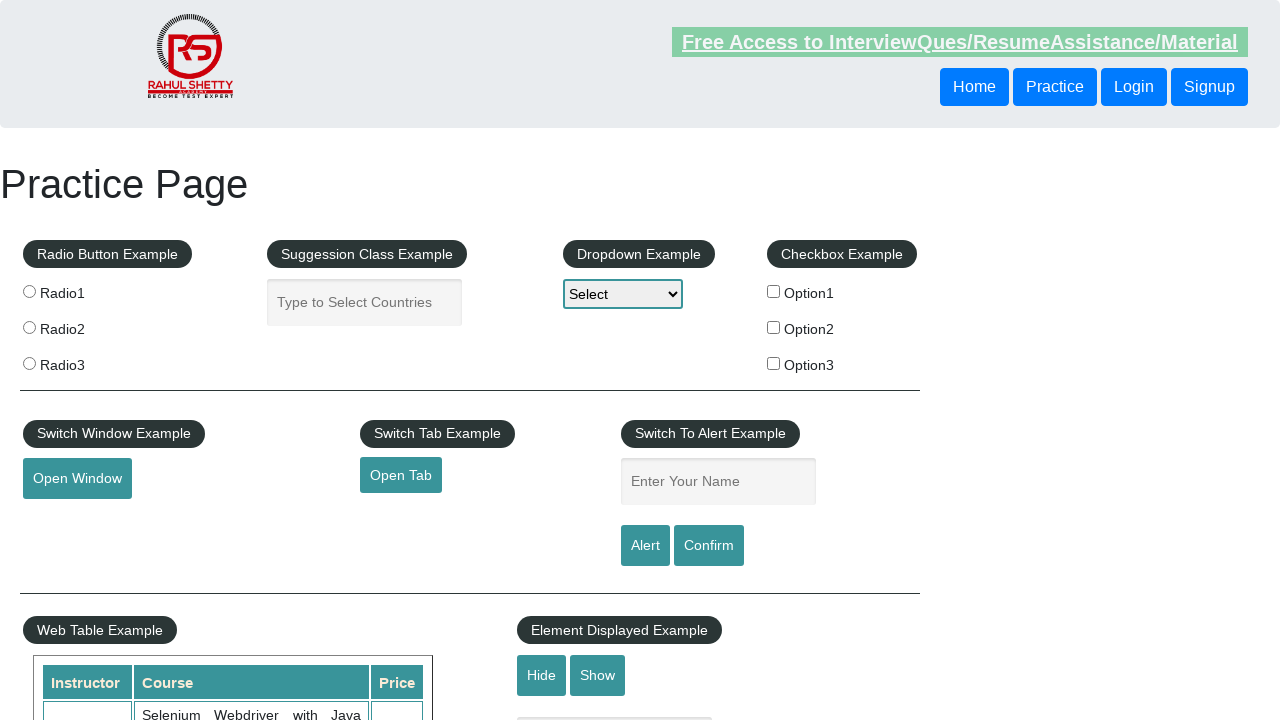